Tests dynamic page loading where the target element is initially hidden and becomes visible after clicking Start button and waiting for loading to complete

Starting URL: http://the-internet.herokuapp.com/dynamic_loading/1

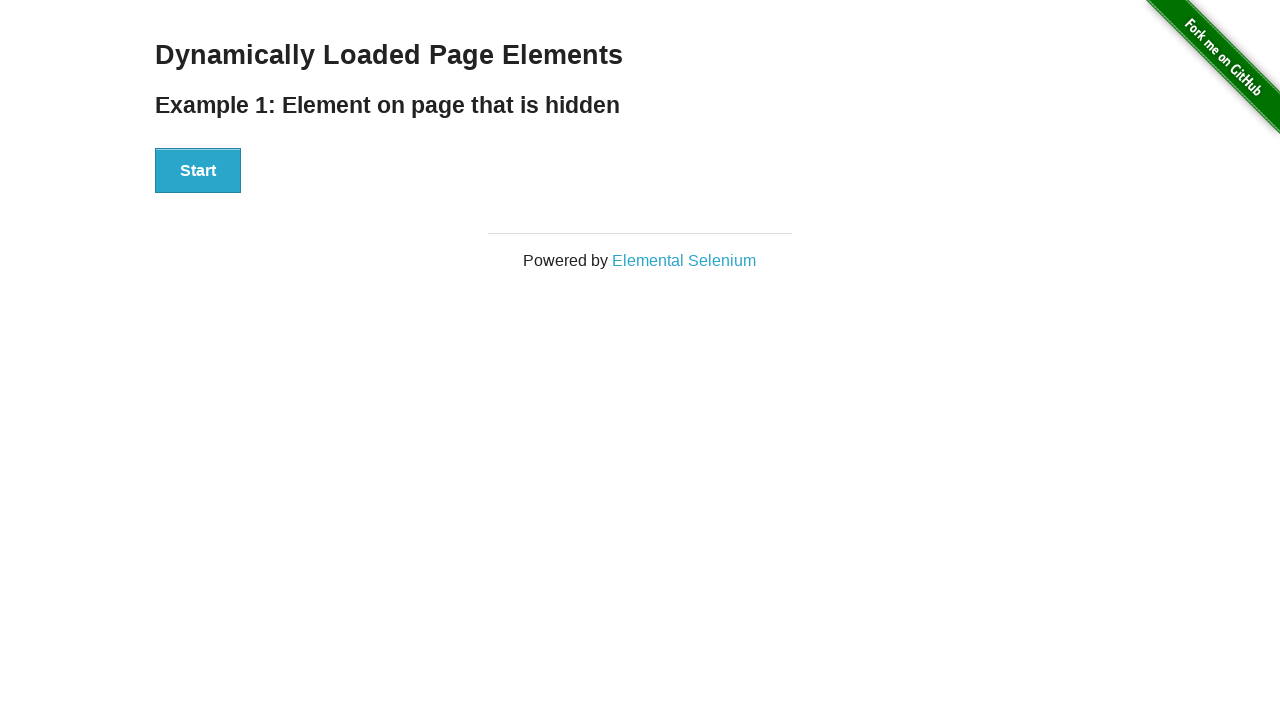

Clicked Start button to trigger dynamic loading at (198, 171) on #start button
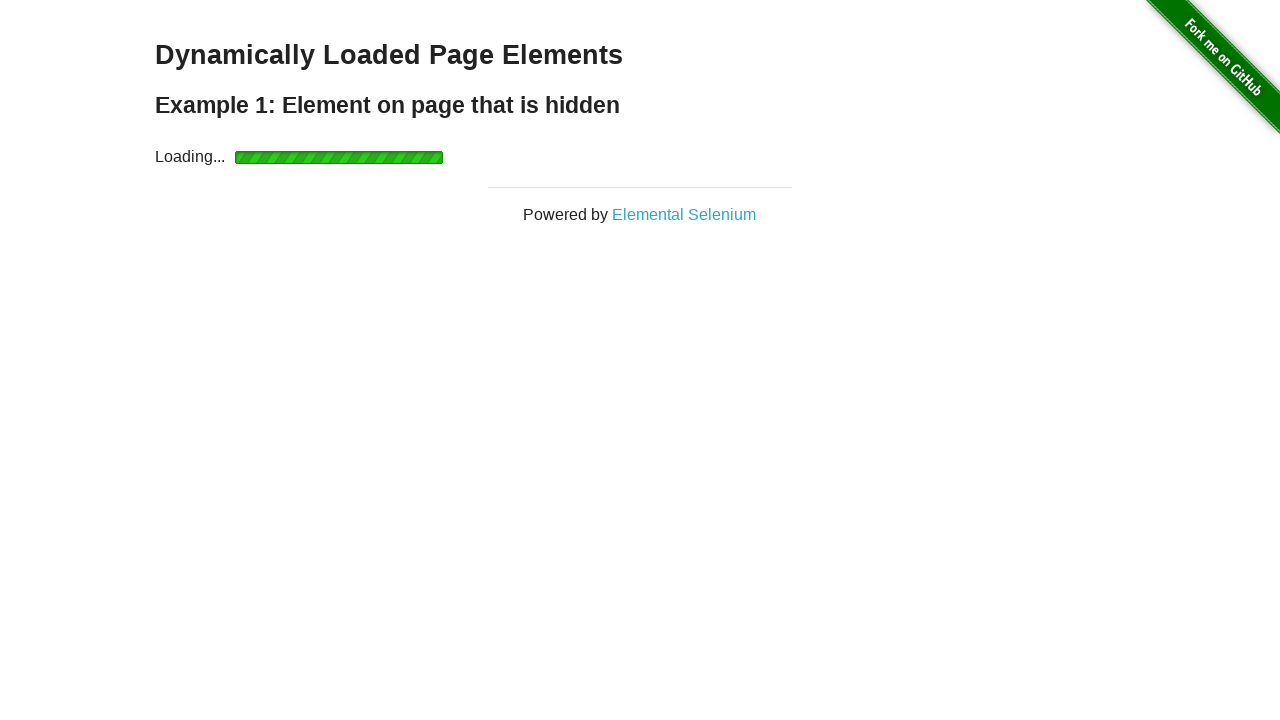

Target element became visible after loading completed
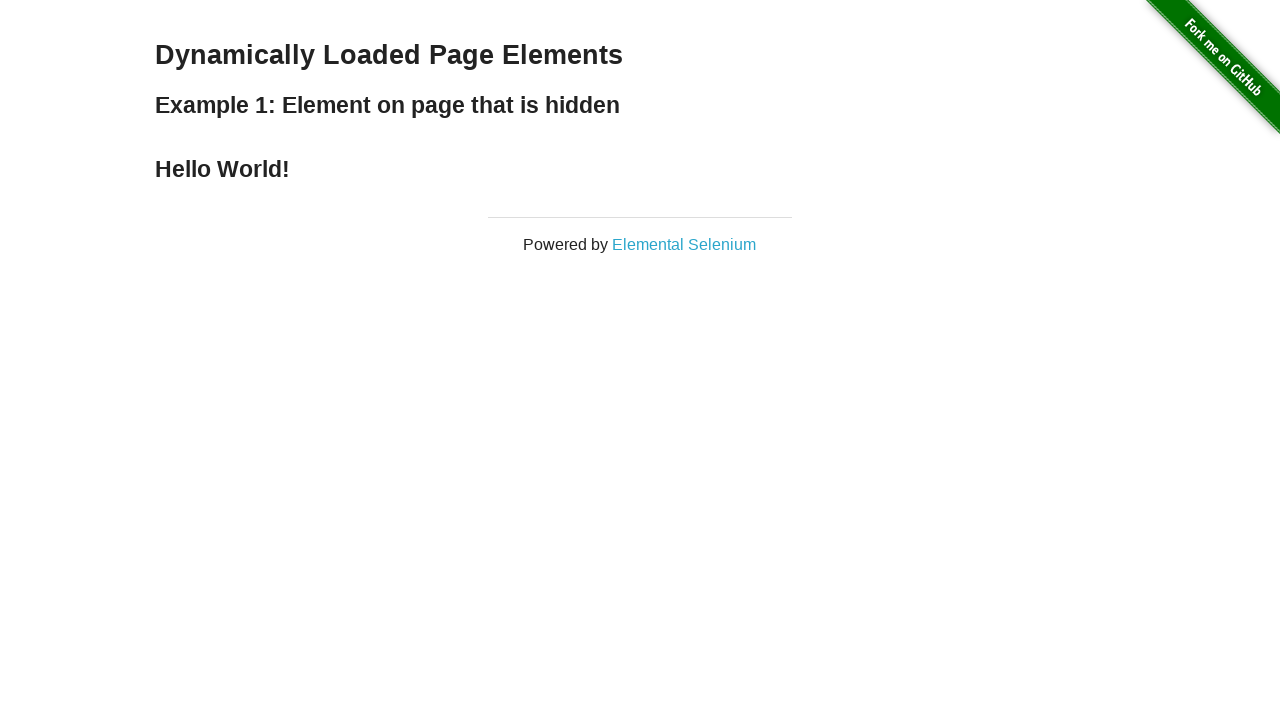

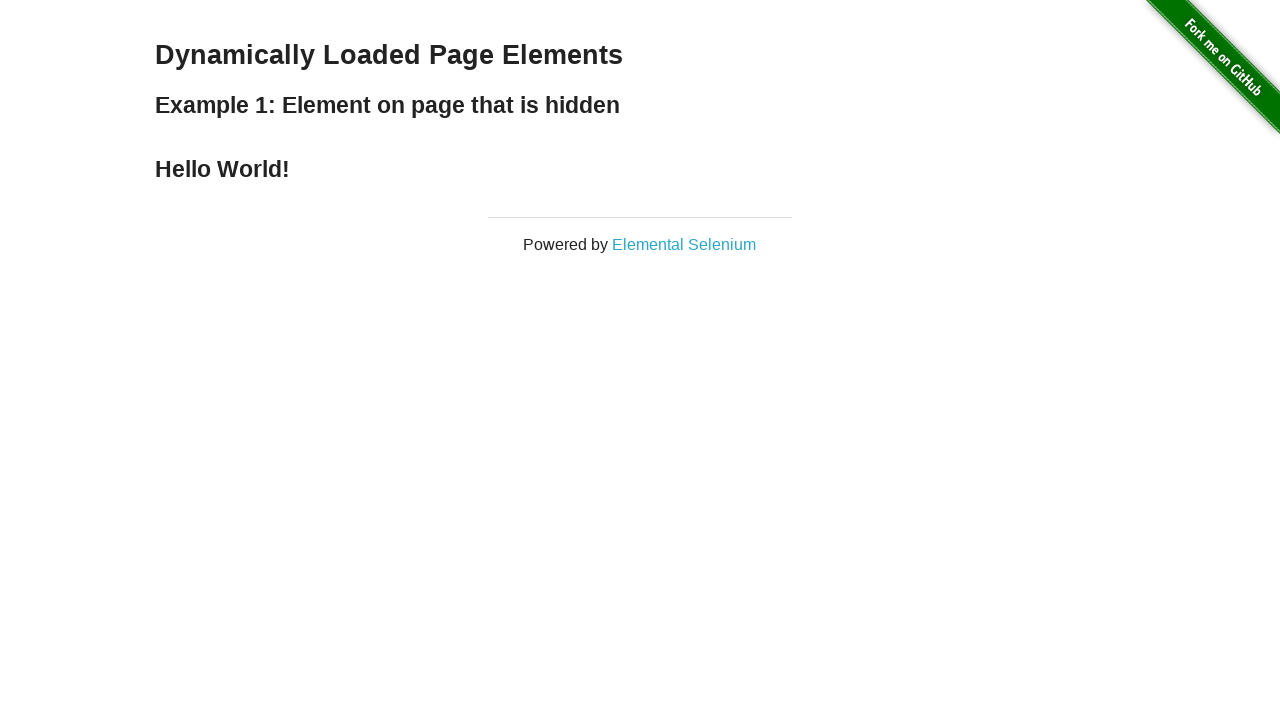